Tests window handling by opening multiple links in new windows, switching between them, and then returning to the main window to fill in an email field

Starting URL: https://gmail.com

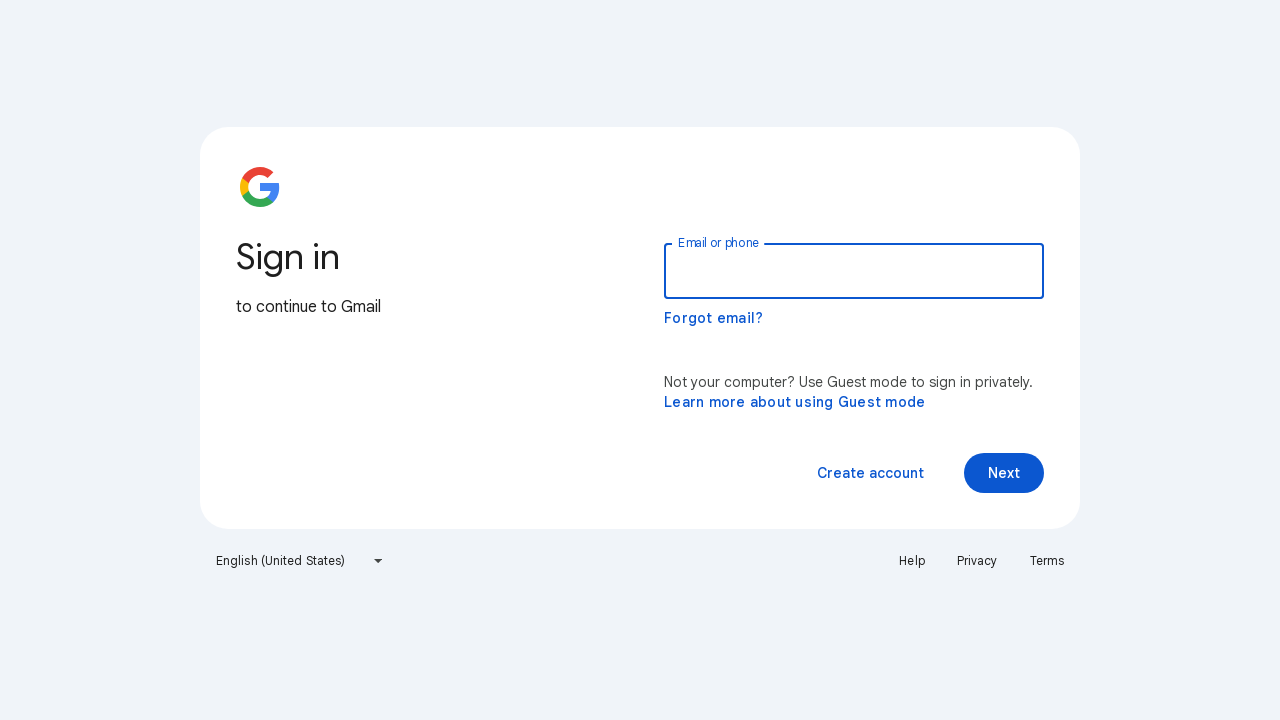

Stored main page context
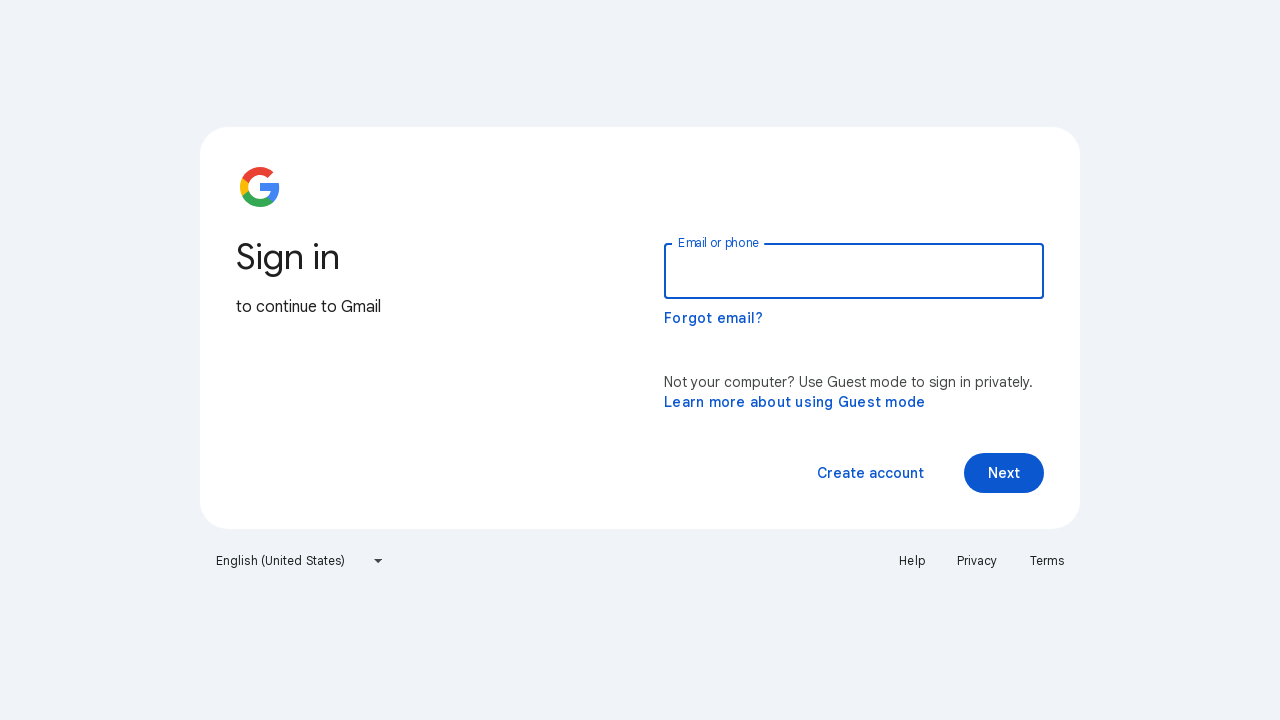

Clicked Help link, new window opened at (912, 561) on text=Help
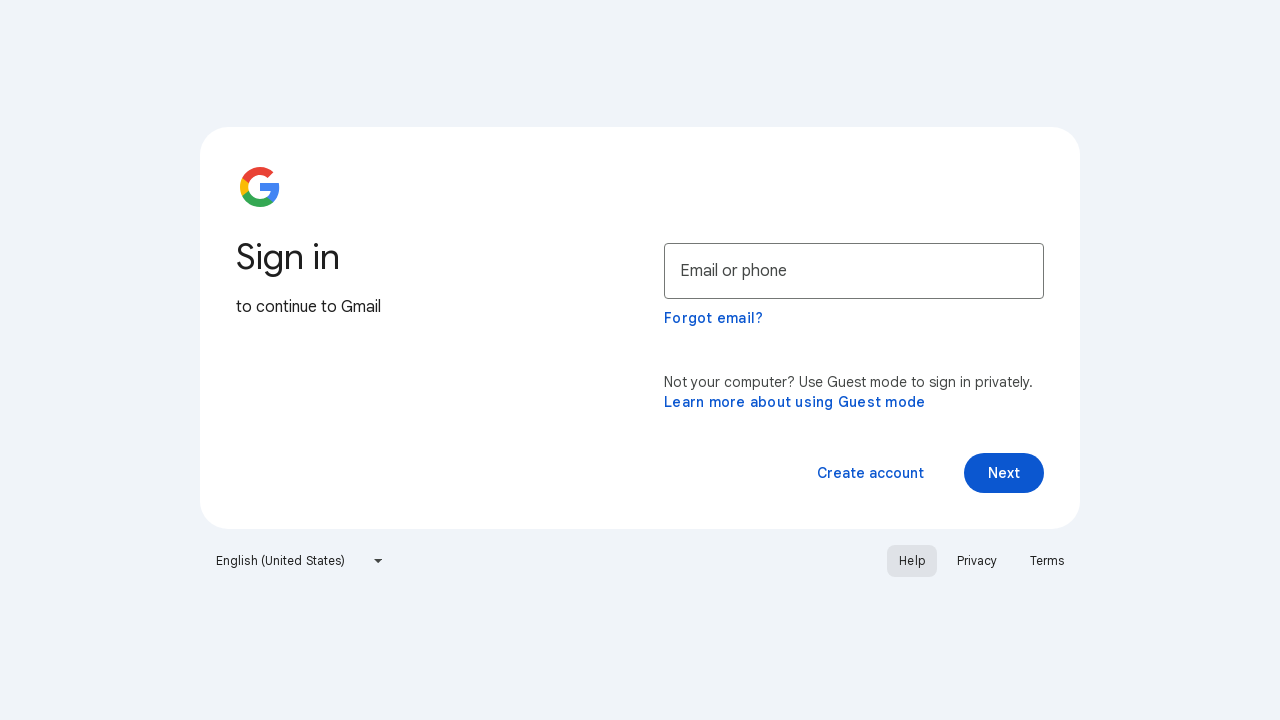

Captured Help page reference
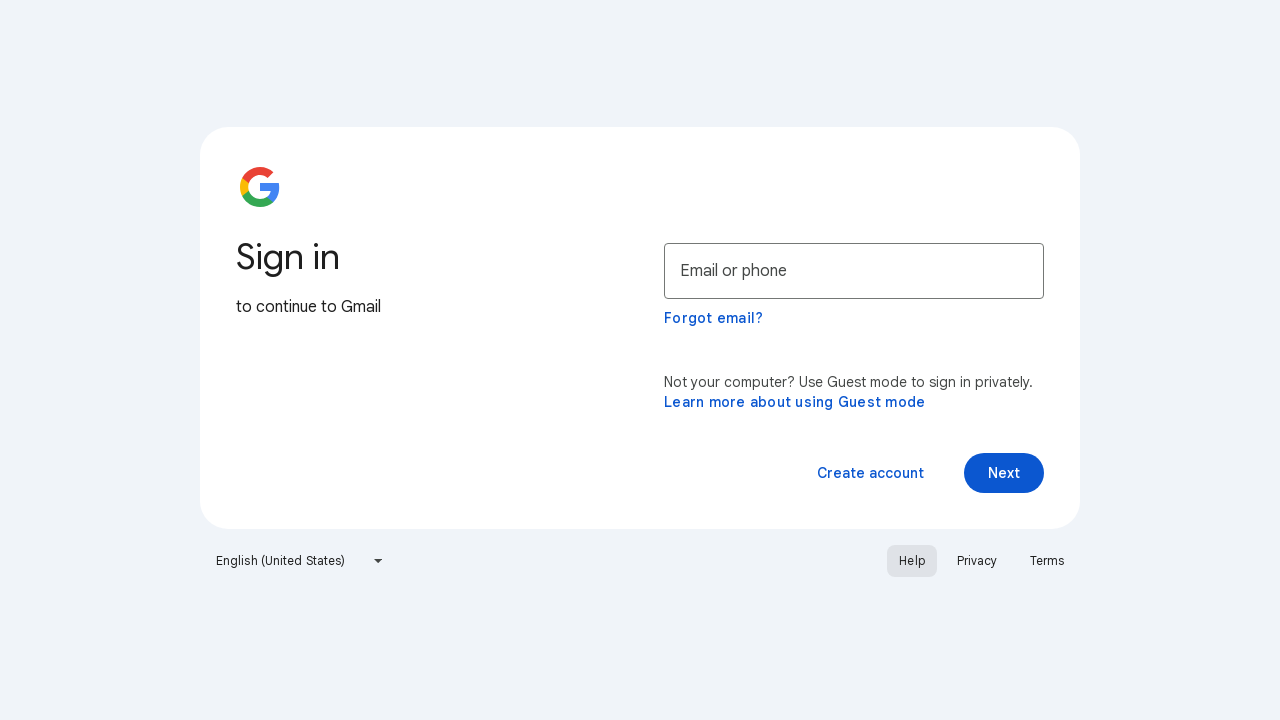

Clicked Privacy link, new window opened at (977, 561) on text=Privacy
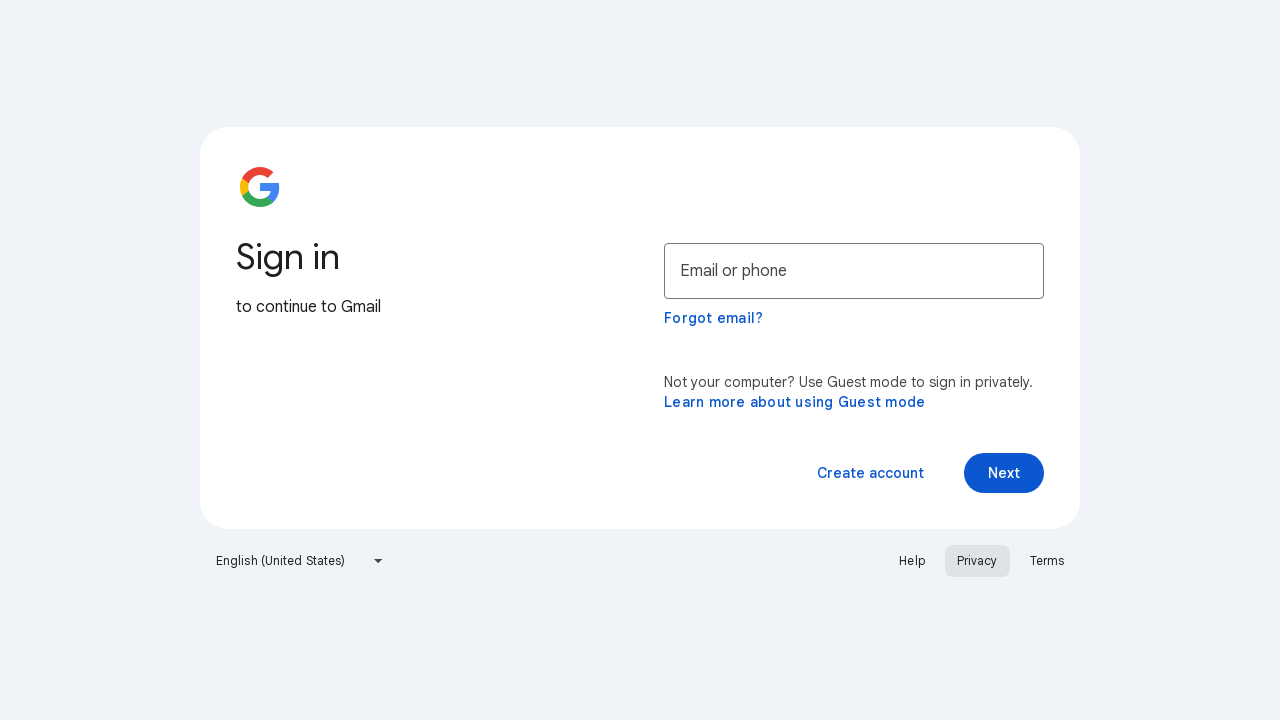

Captured Privacy page reference
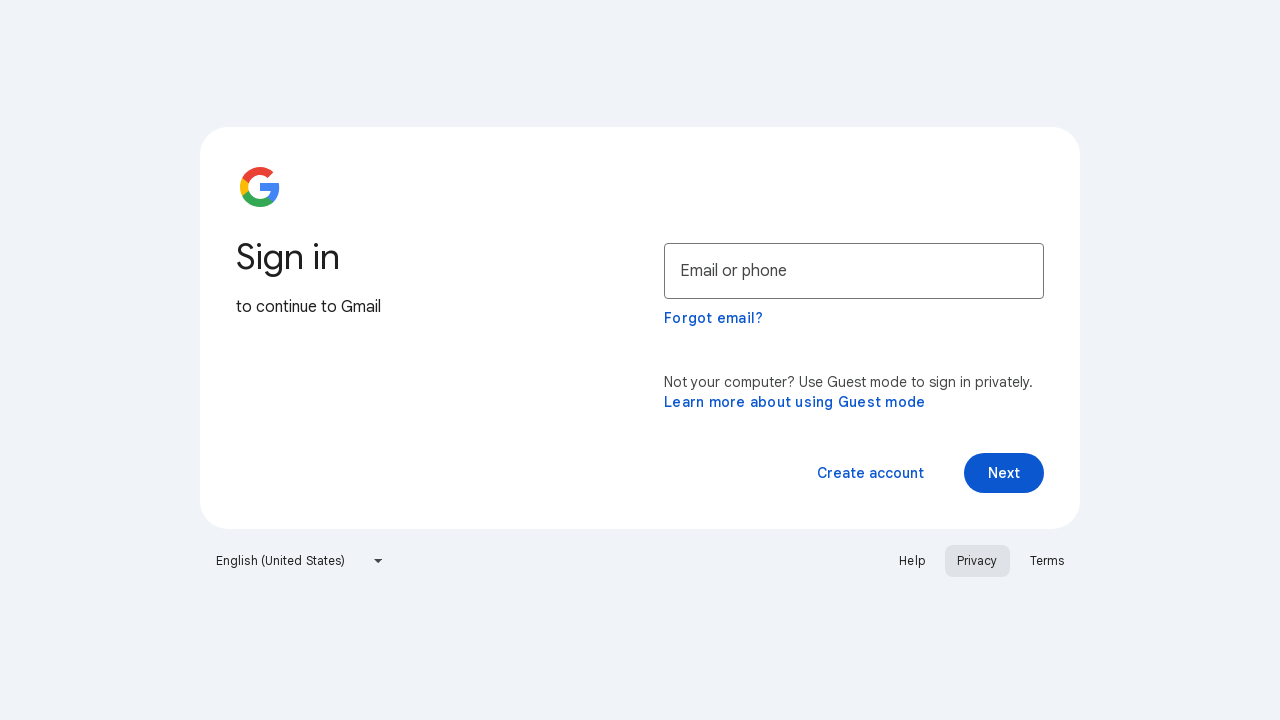

Clicked Terms link, new window opened at (1047, 561) on text=Terms
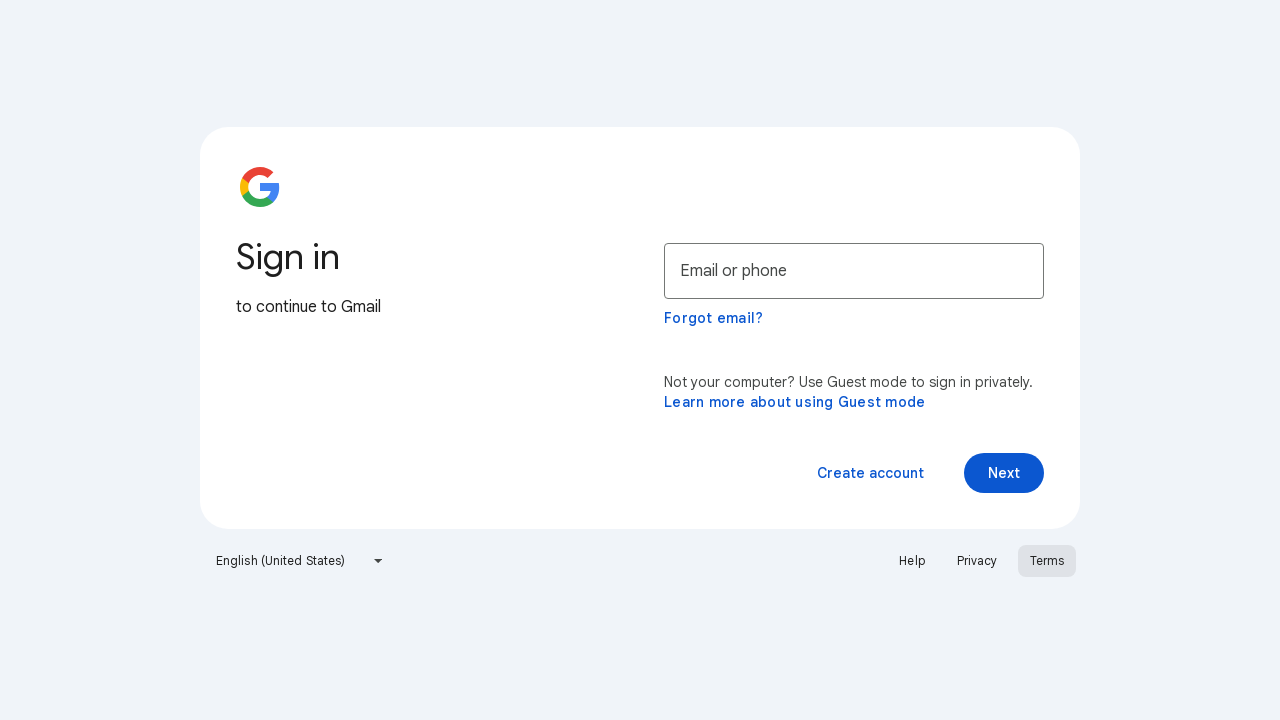

Captured Terms page reference
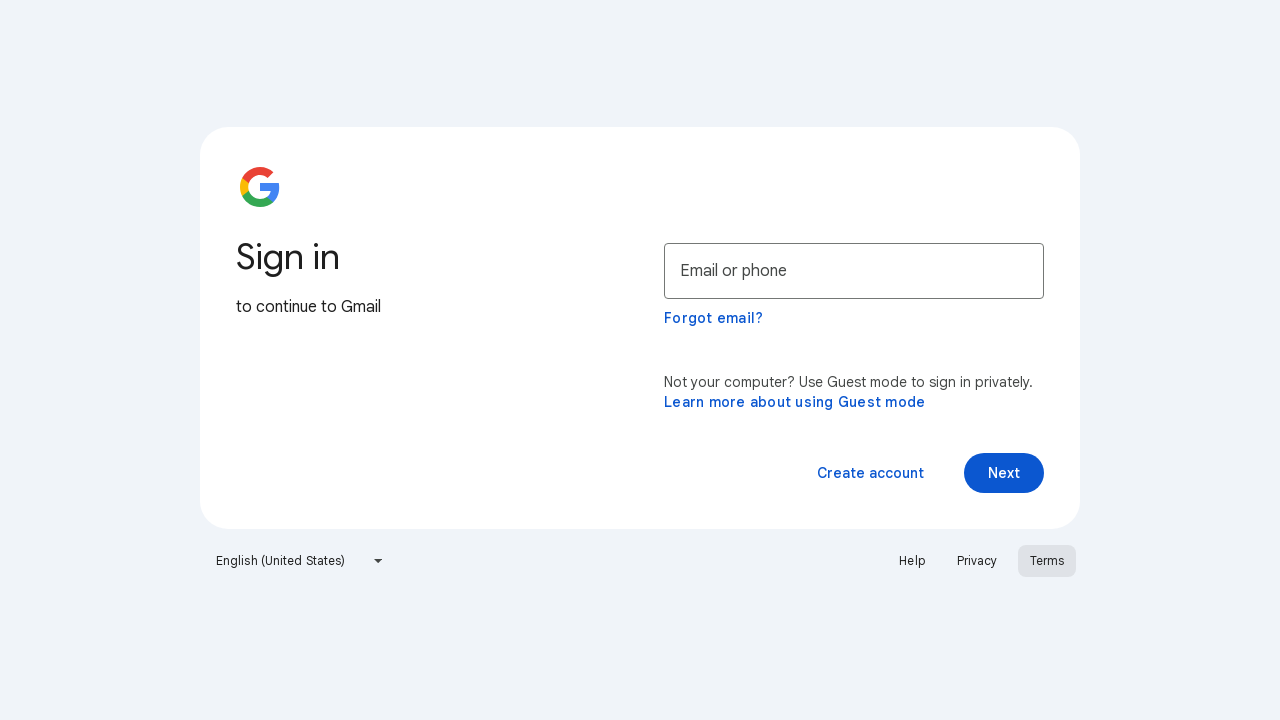

Closed Help page window
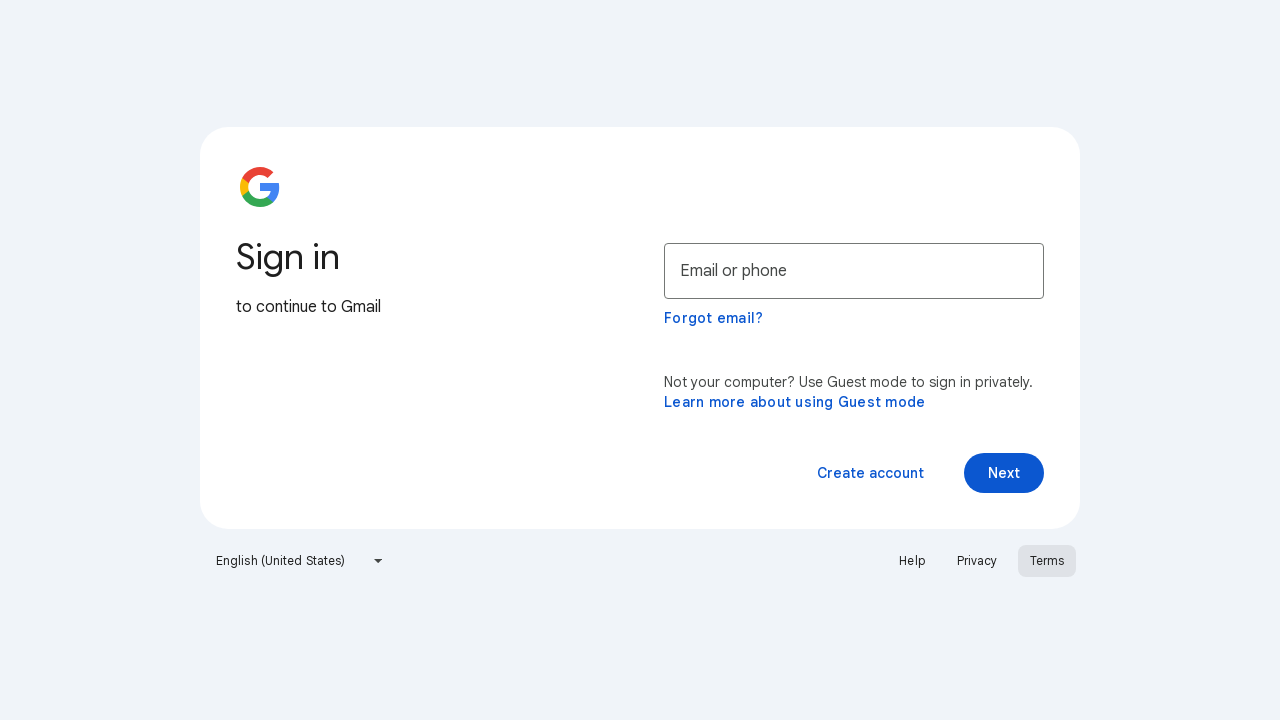

Closed Privacy page window
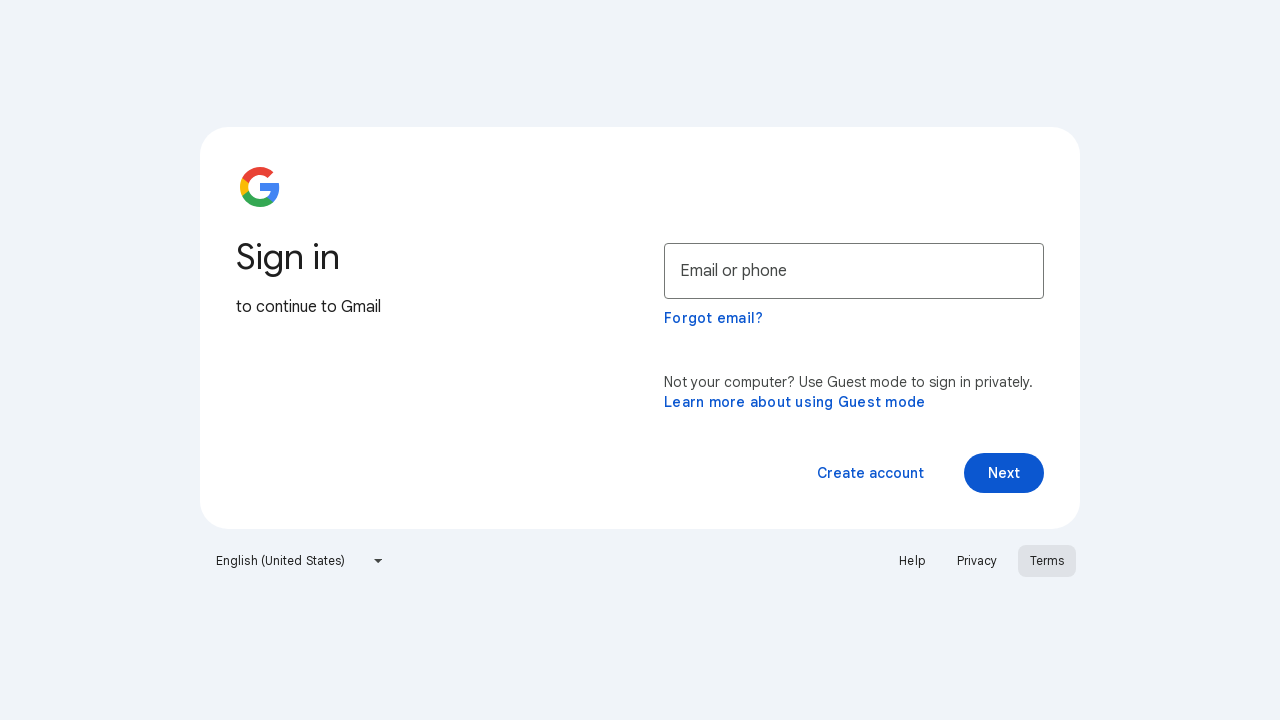

Closed Terms page window
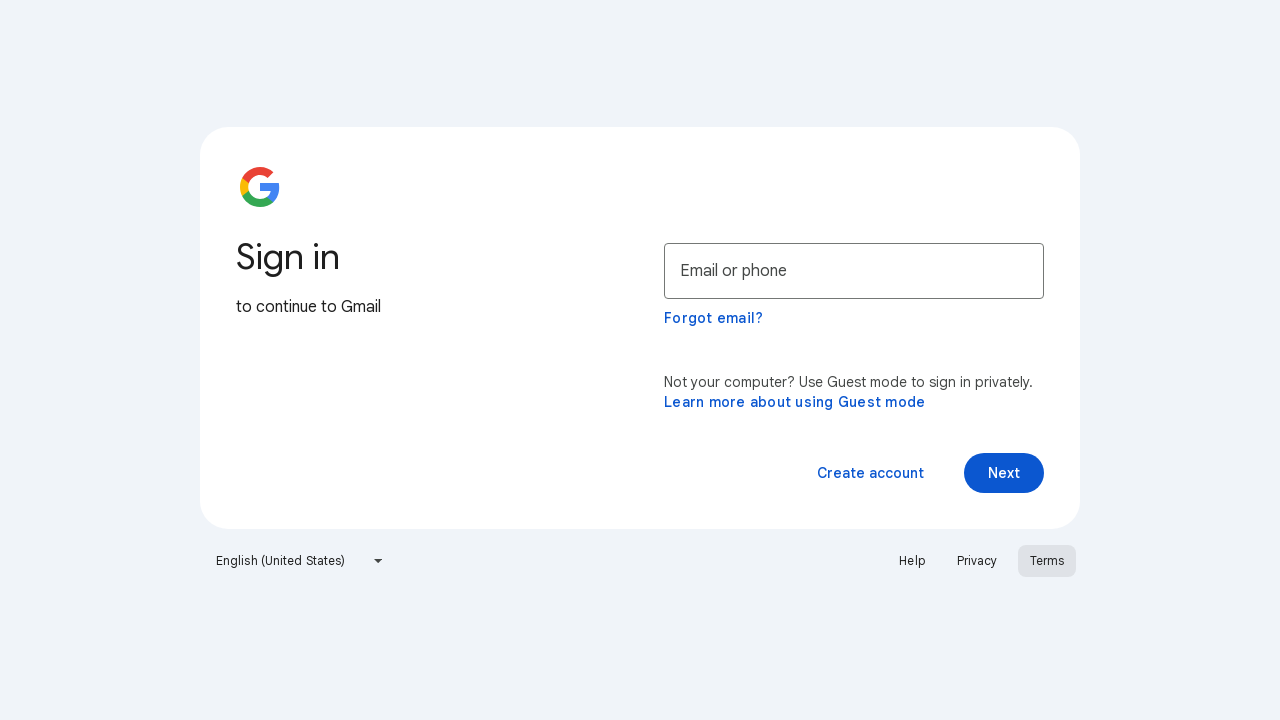

Filled email field with 'testuser2024' on main page on input[name='identifier']
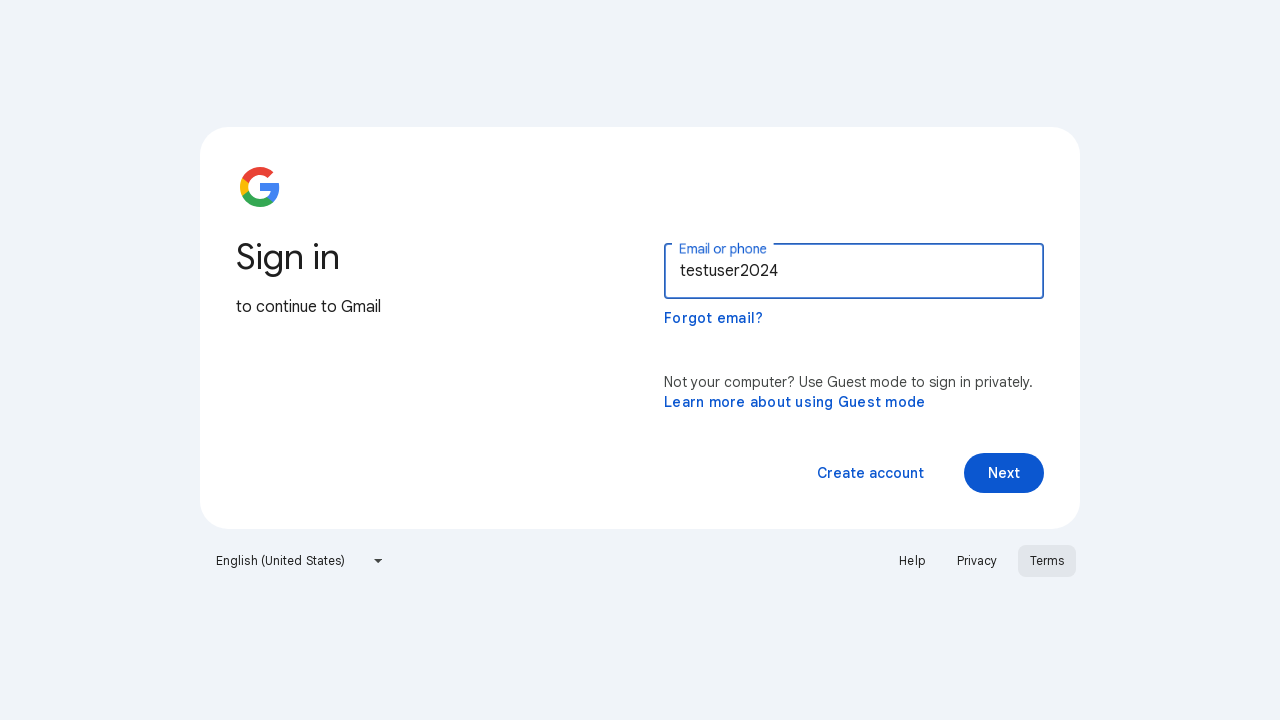

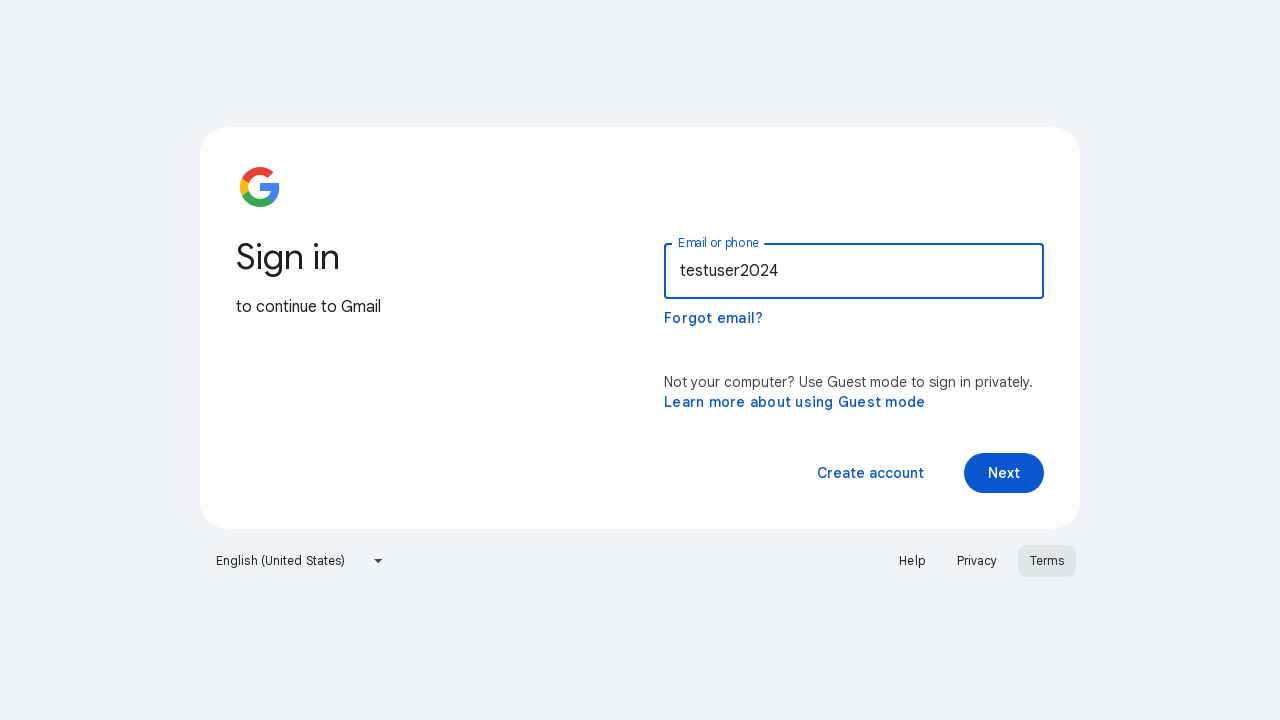